Tests a todo application by adding multiple todo items and then marking them all as completed

Starting URL: https://example.cypress.io/todo

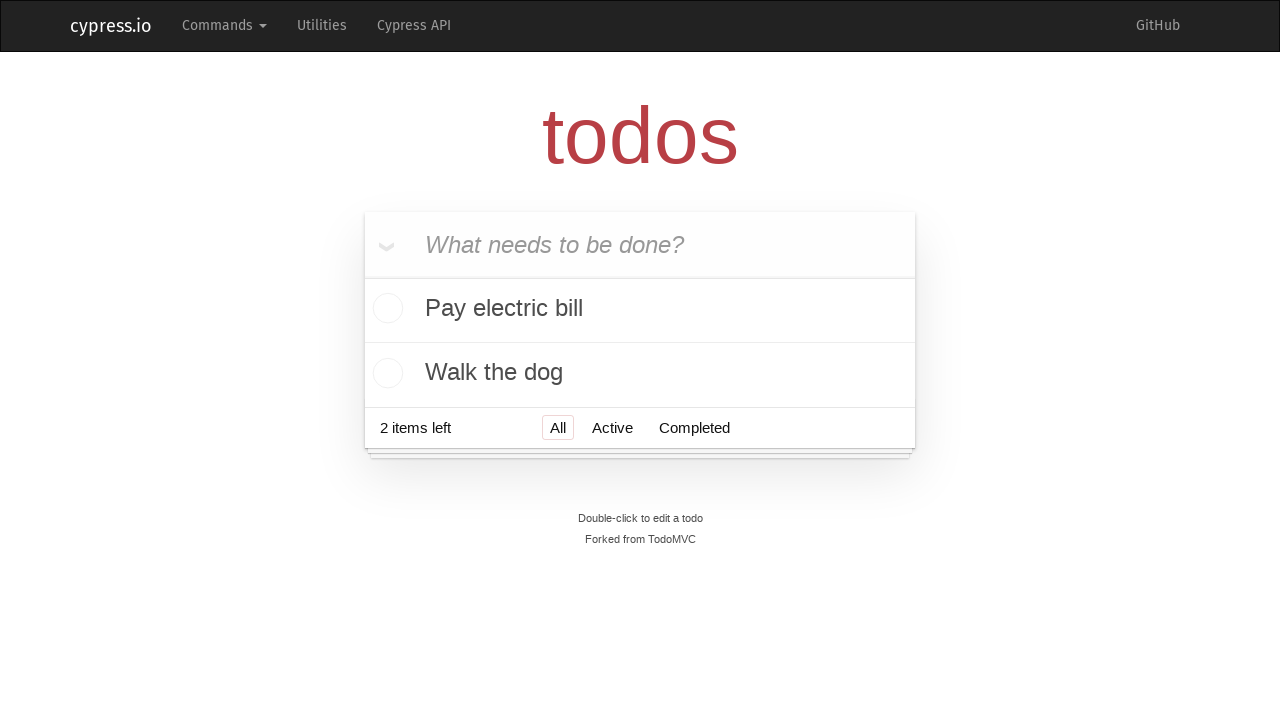

Cleared the new todo input field on .new-todo
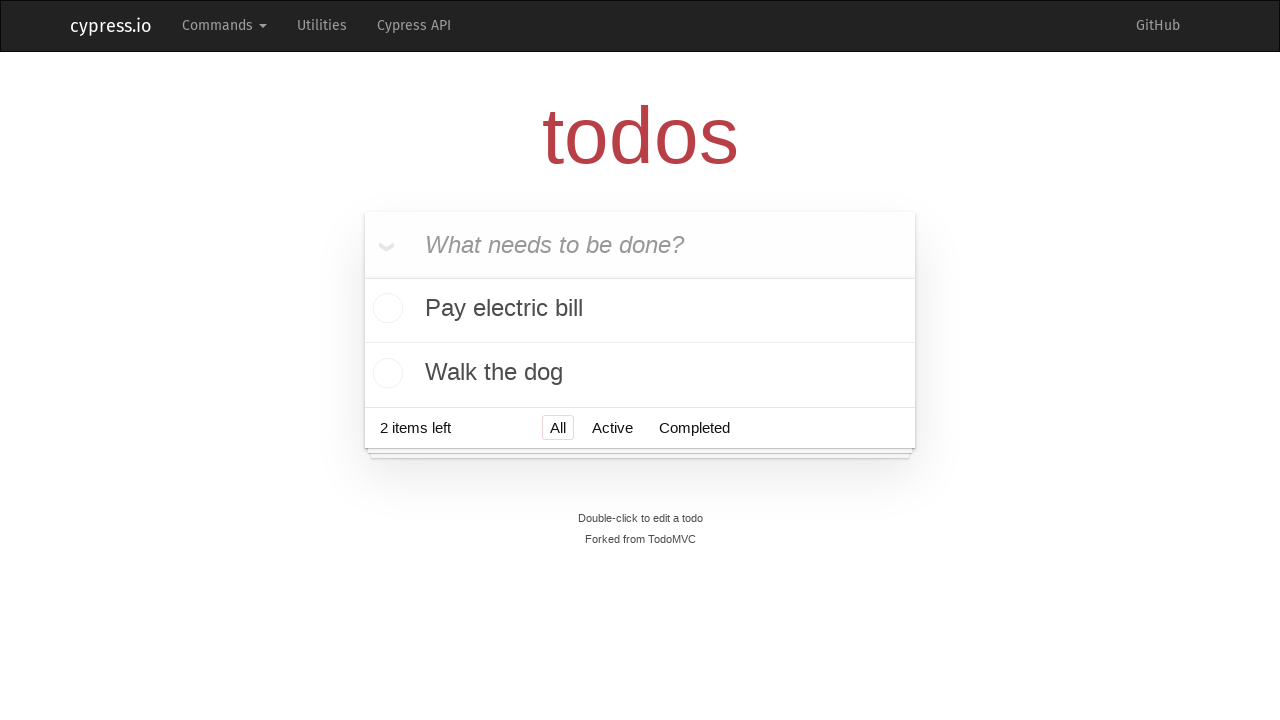

Entered todo item: 'Visit Paris' on .new-todo
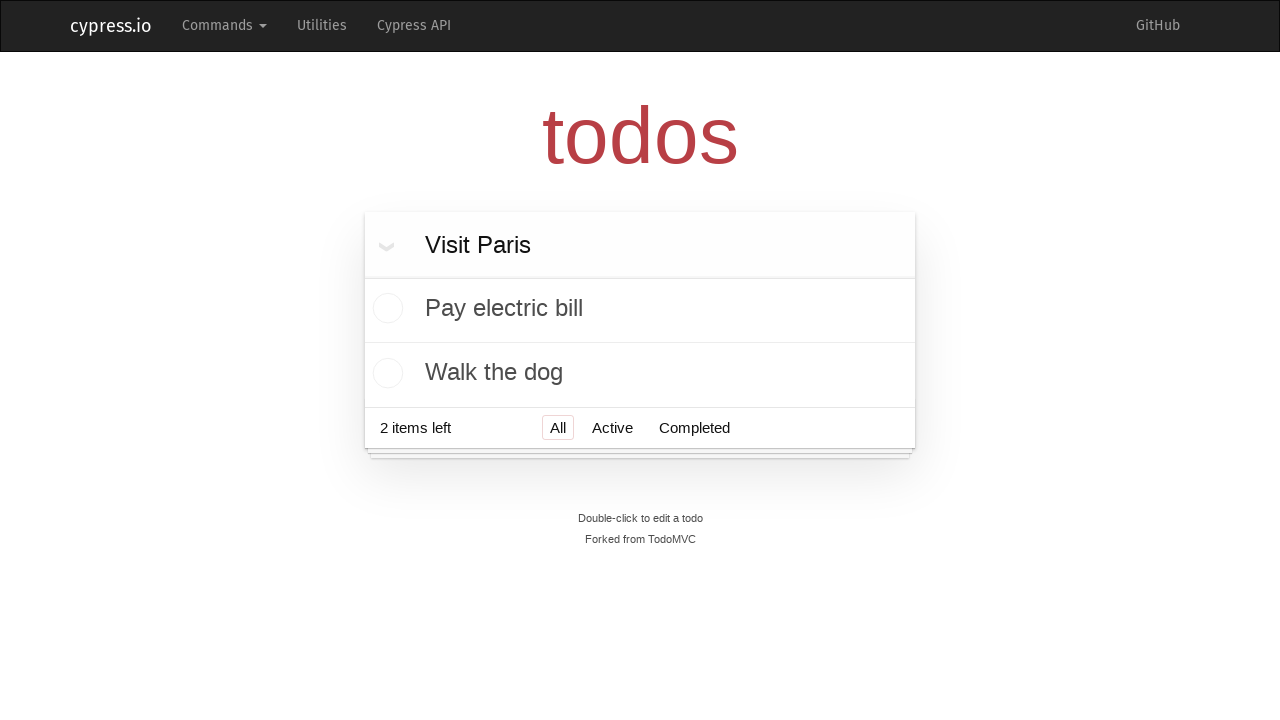

Pressed Enter to add 'Visit Paris' to the todo list on .new-todo
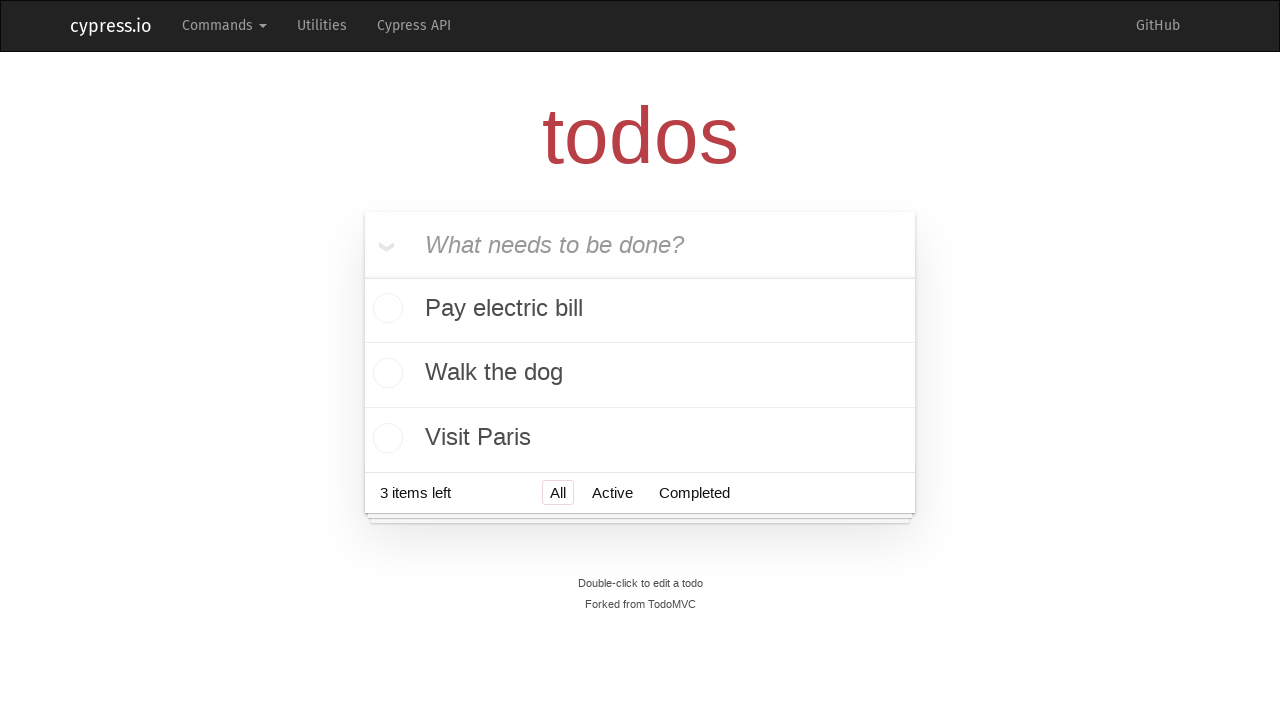

Waited 200ms before adding next todo
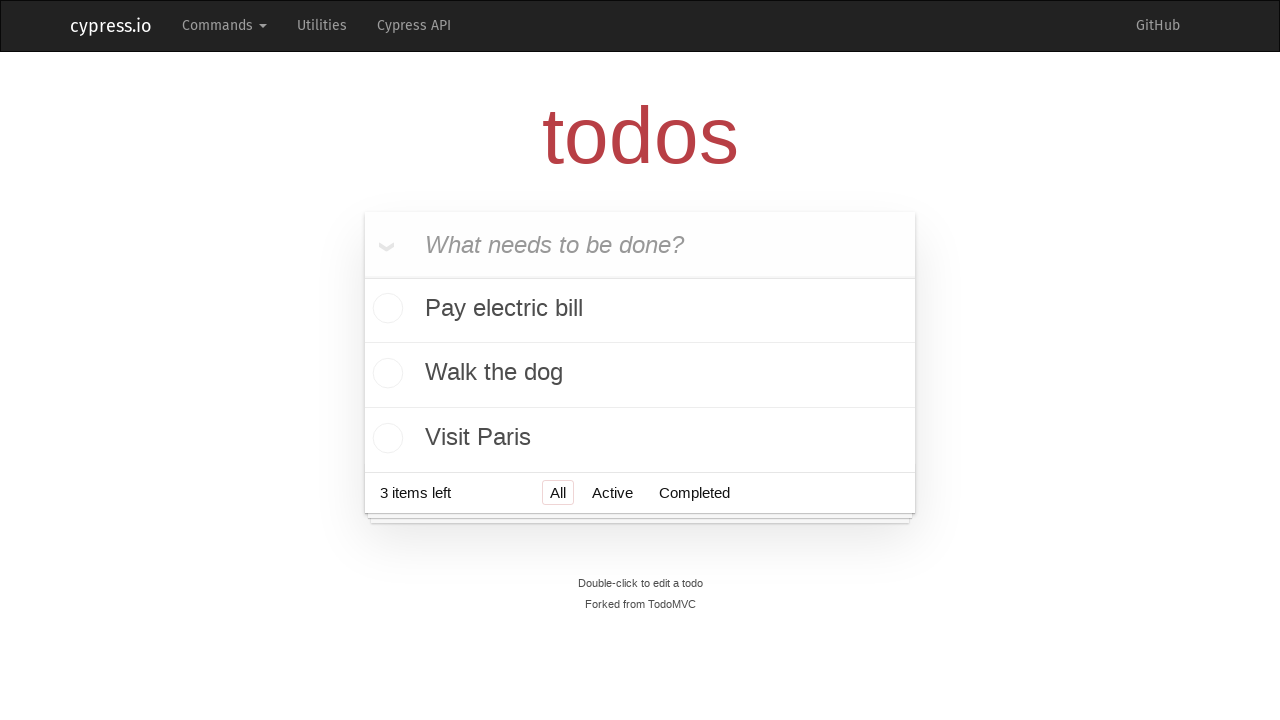

Cleared the new todo input field on .new-todo
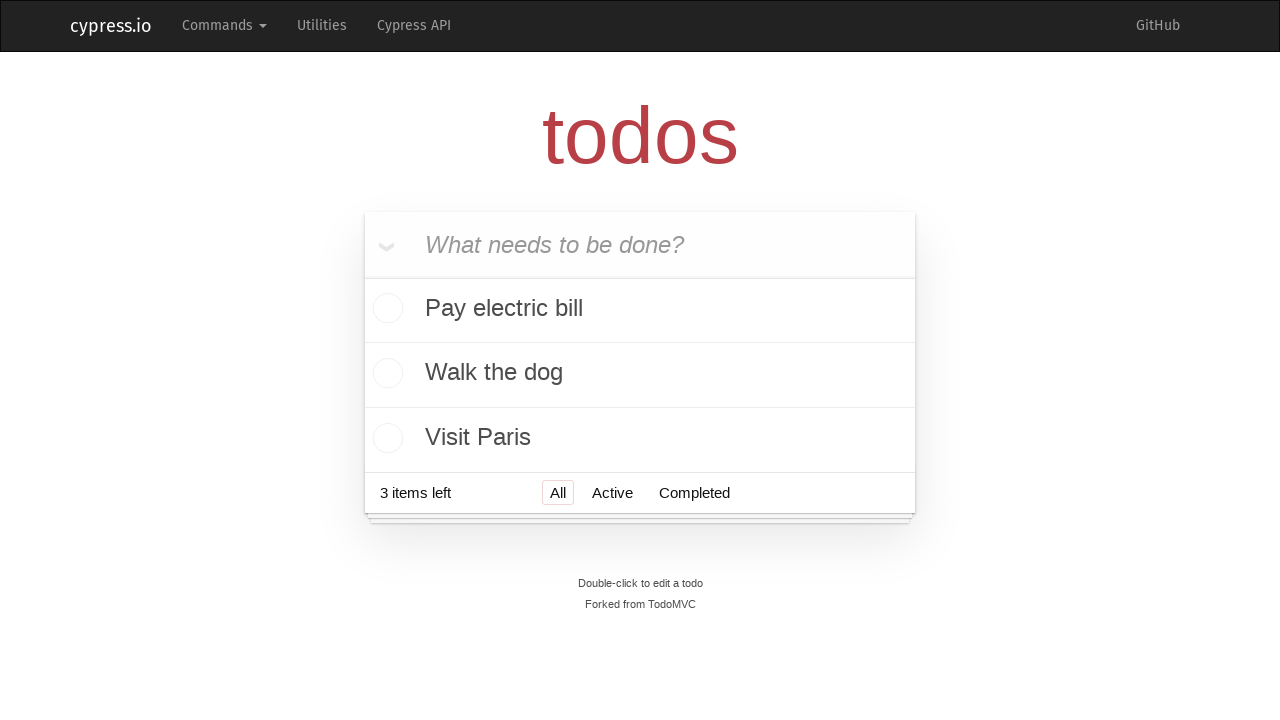

Entered todo item: 'Visit Prague' on .new-todo
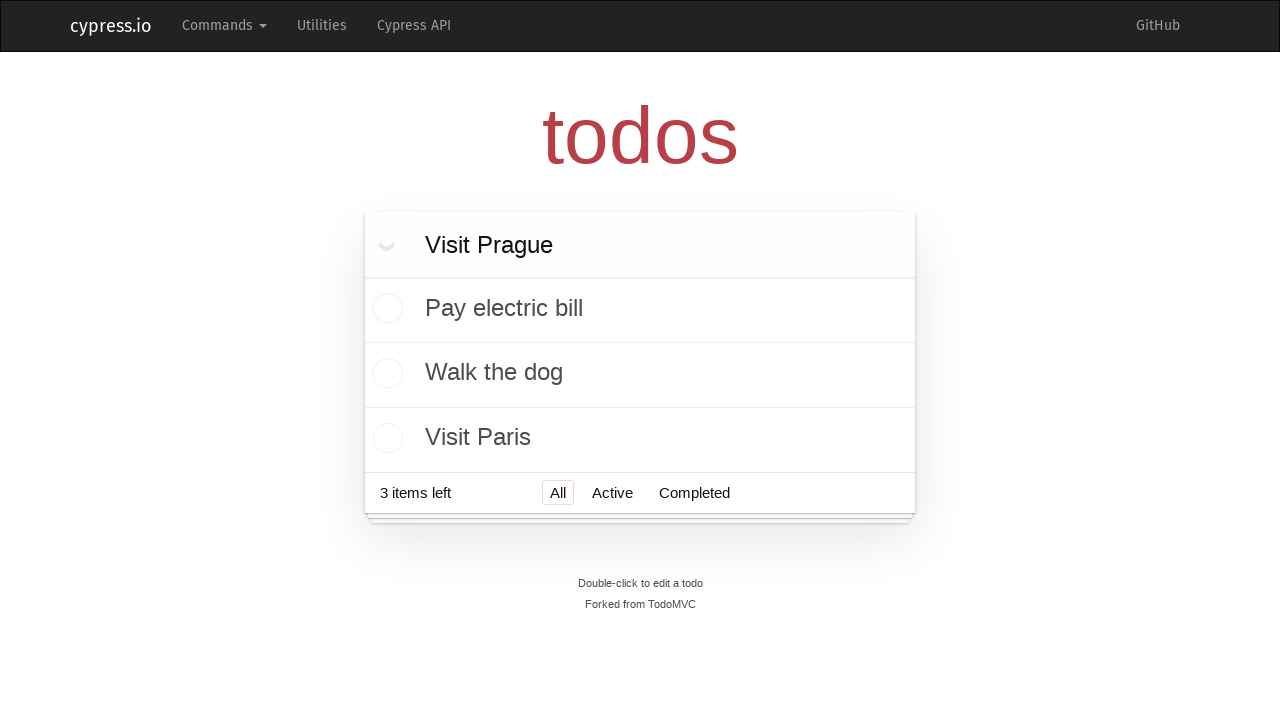

Pressed Enter to add 'Visit Prague' to the todo list on .new-todo
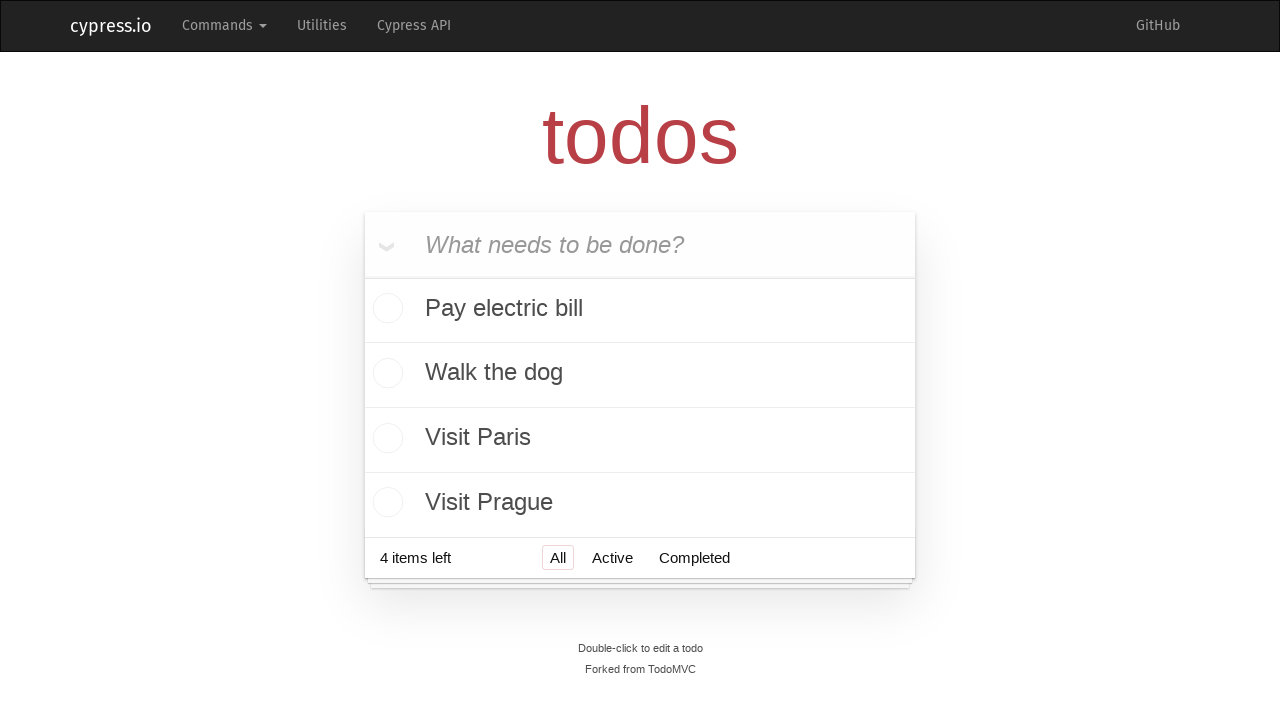

Waited 200ms before adding next todo
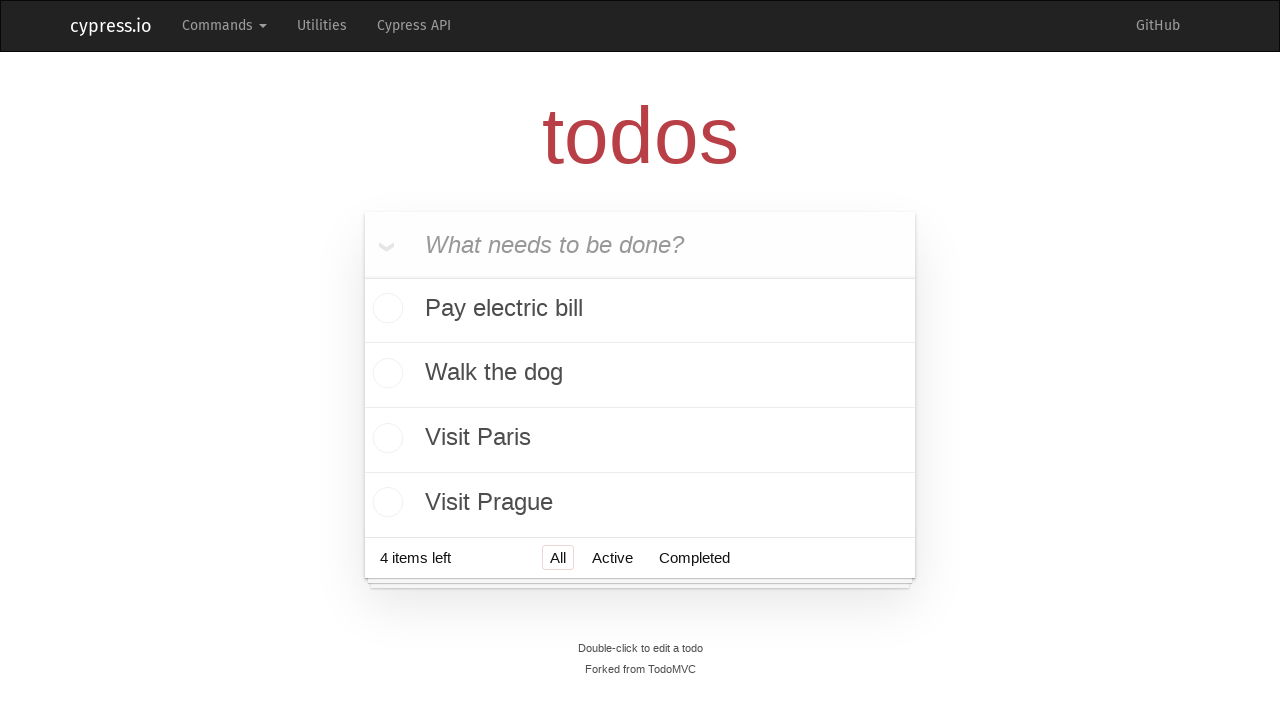

Cleared the new todo input field on .new-todo
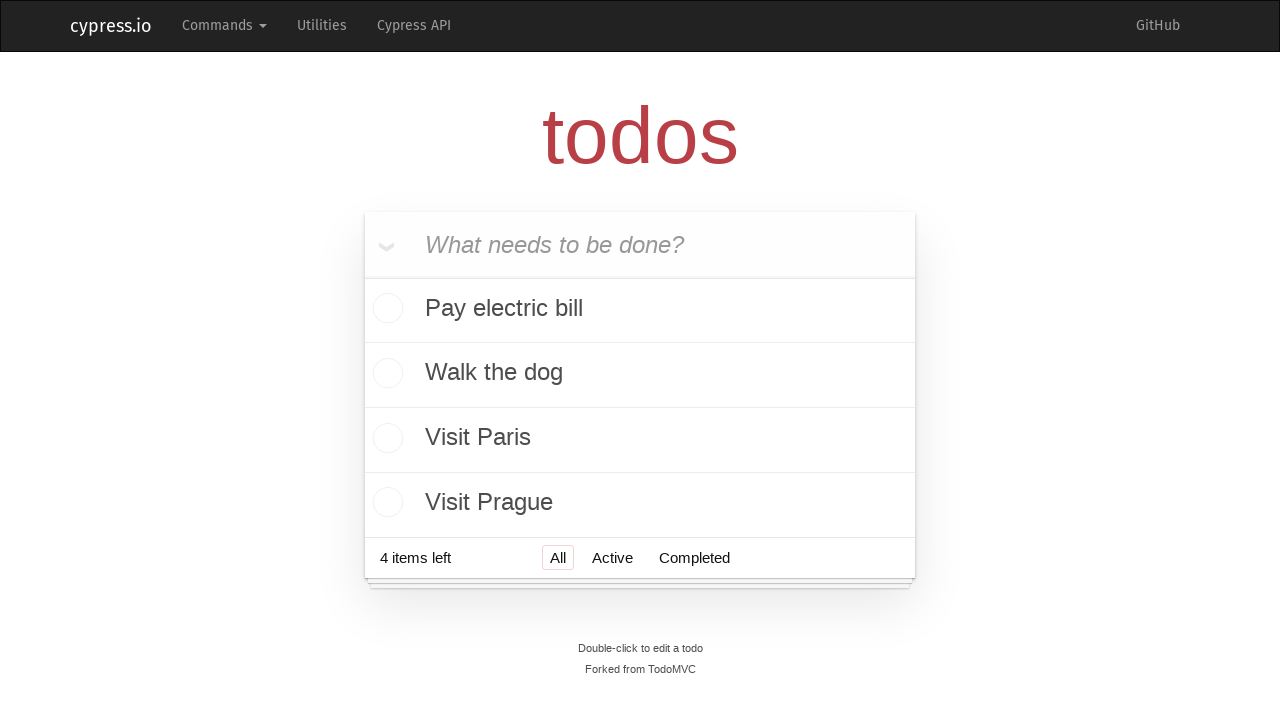

Entered todo item: 'Visit London' on .new-todo
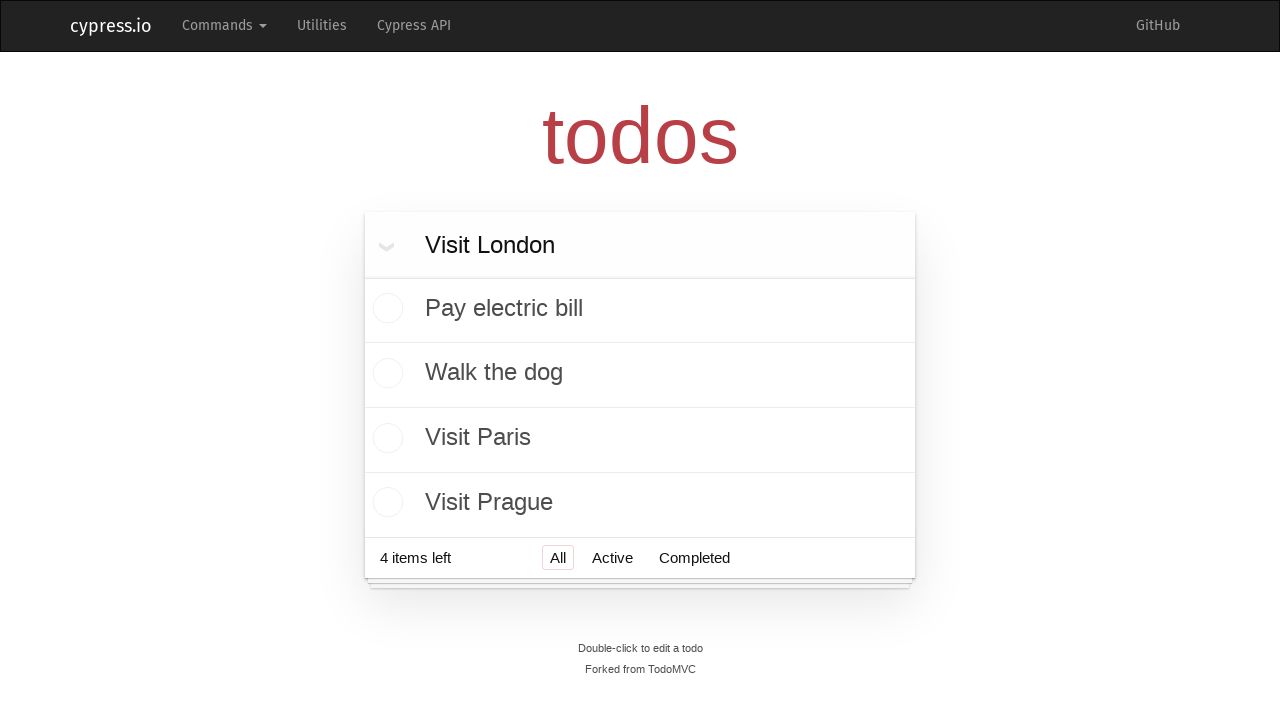

Pressed Enter to add 'Visit London' to the todo list on .new-todo
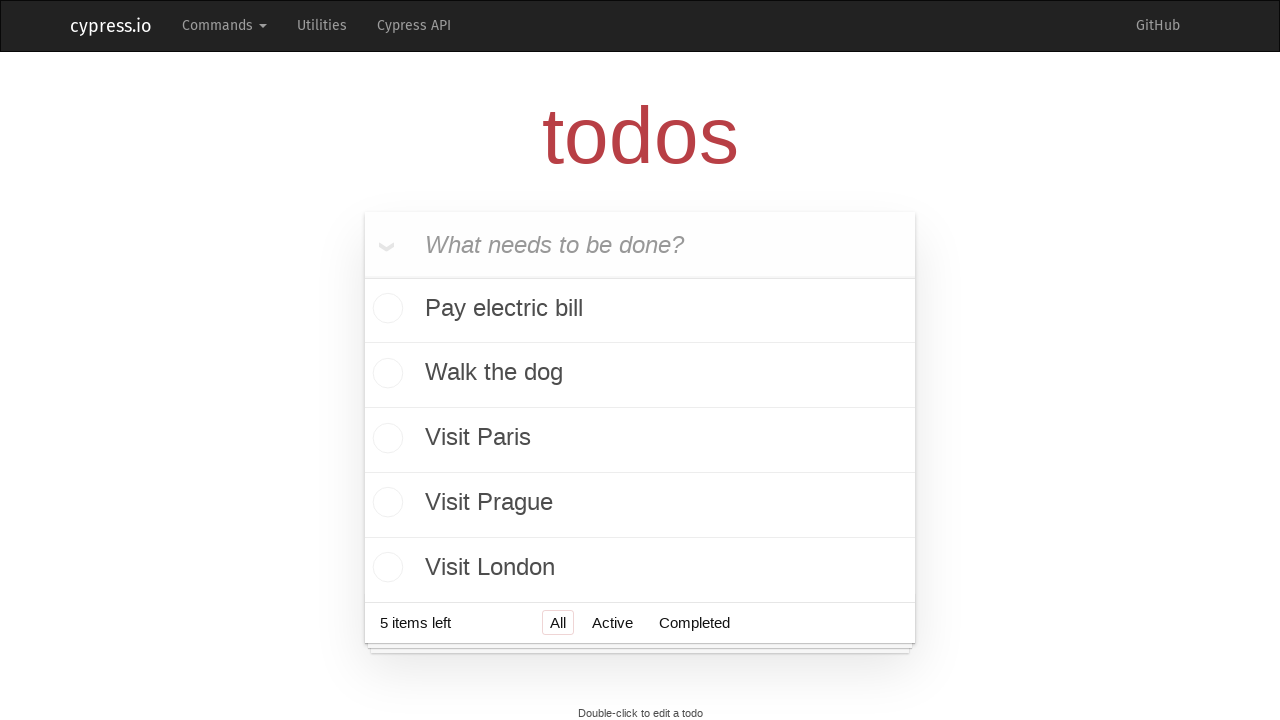

Waited 200ms before adding next todo
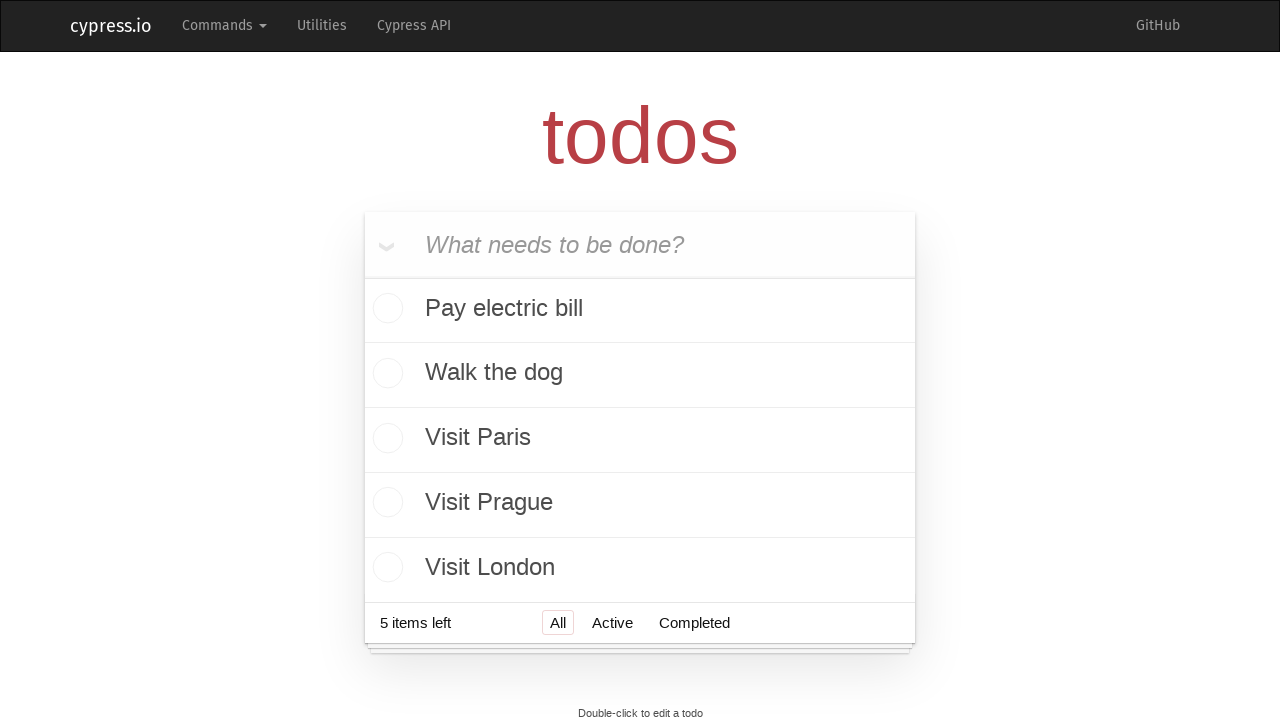

Cleared the new todo input field on .new-todo
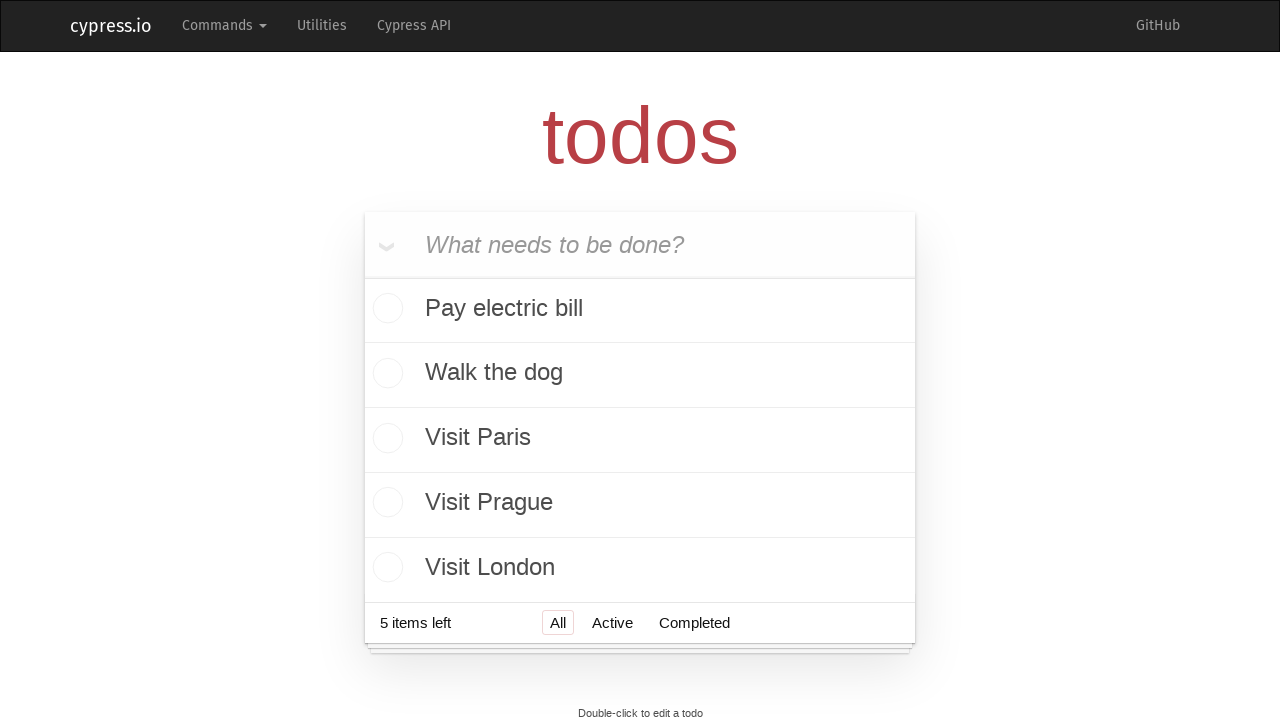

Entered todo item: 'Visit New York' on .new-todo
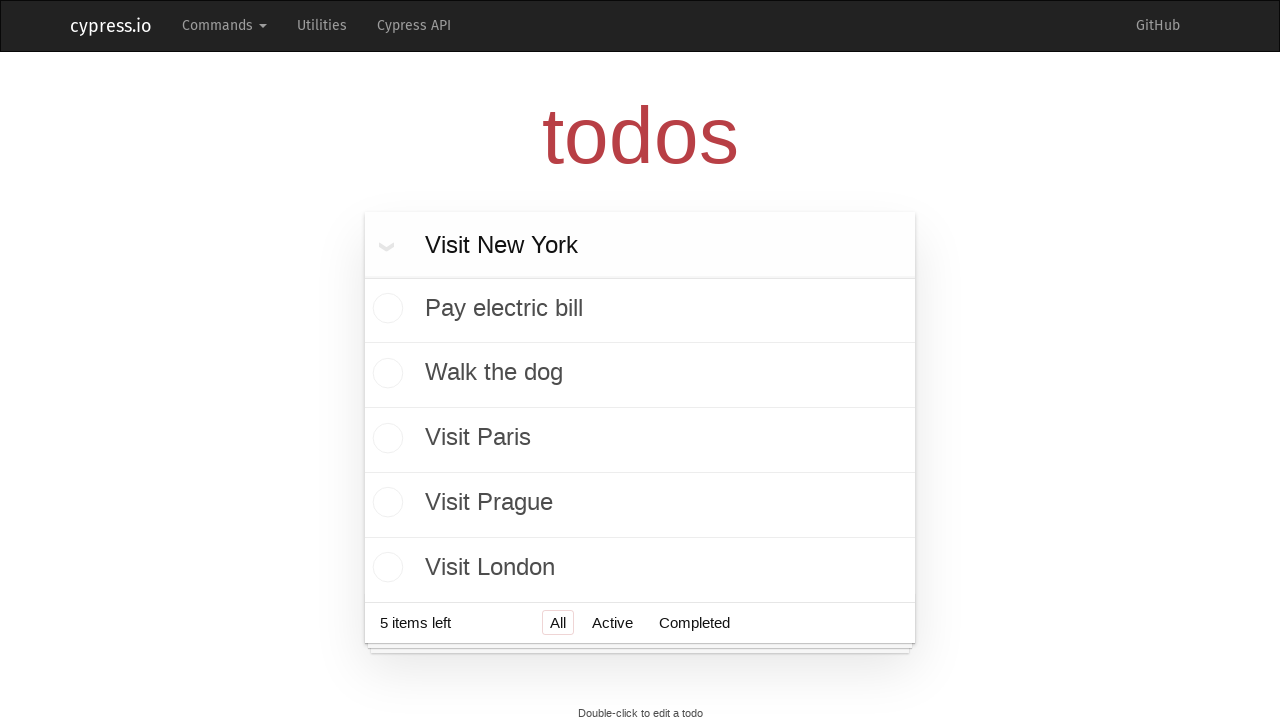

Pressed Enter to add 'Visit New York' to the todo list on .new-todo
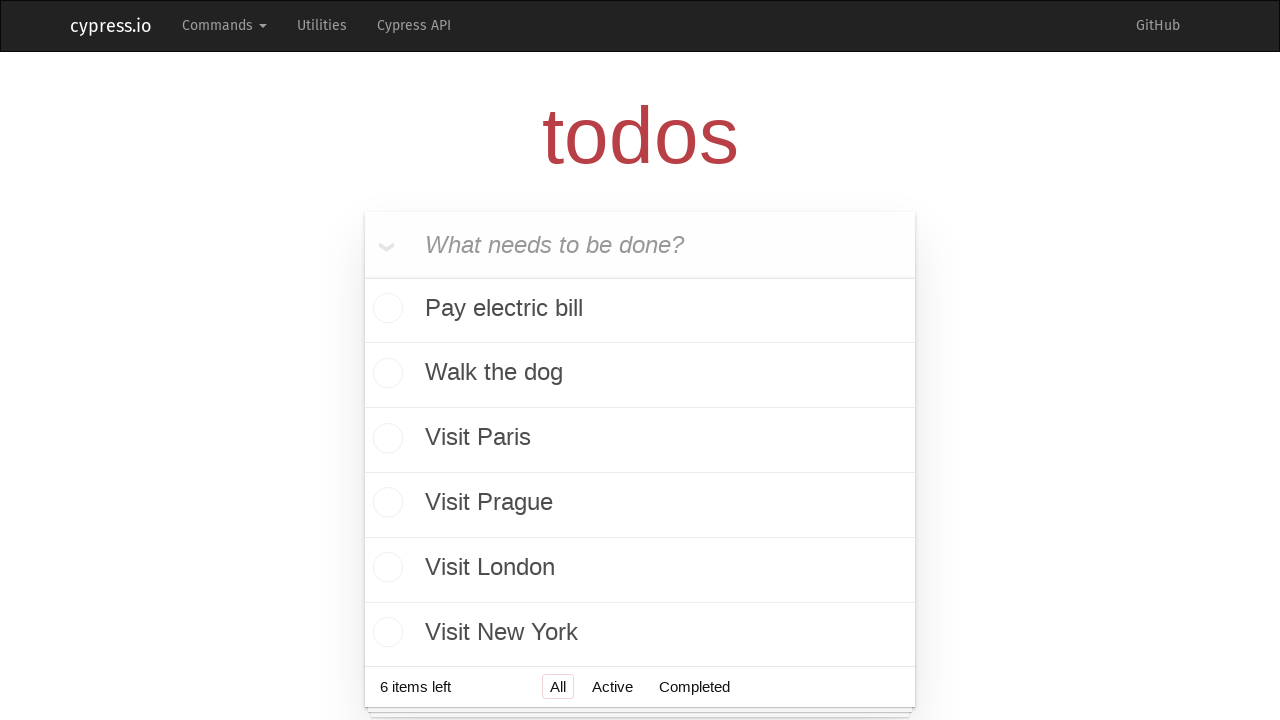

Waited 200ms before adding next todo
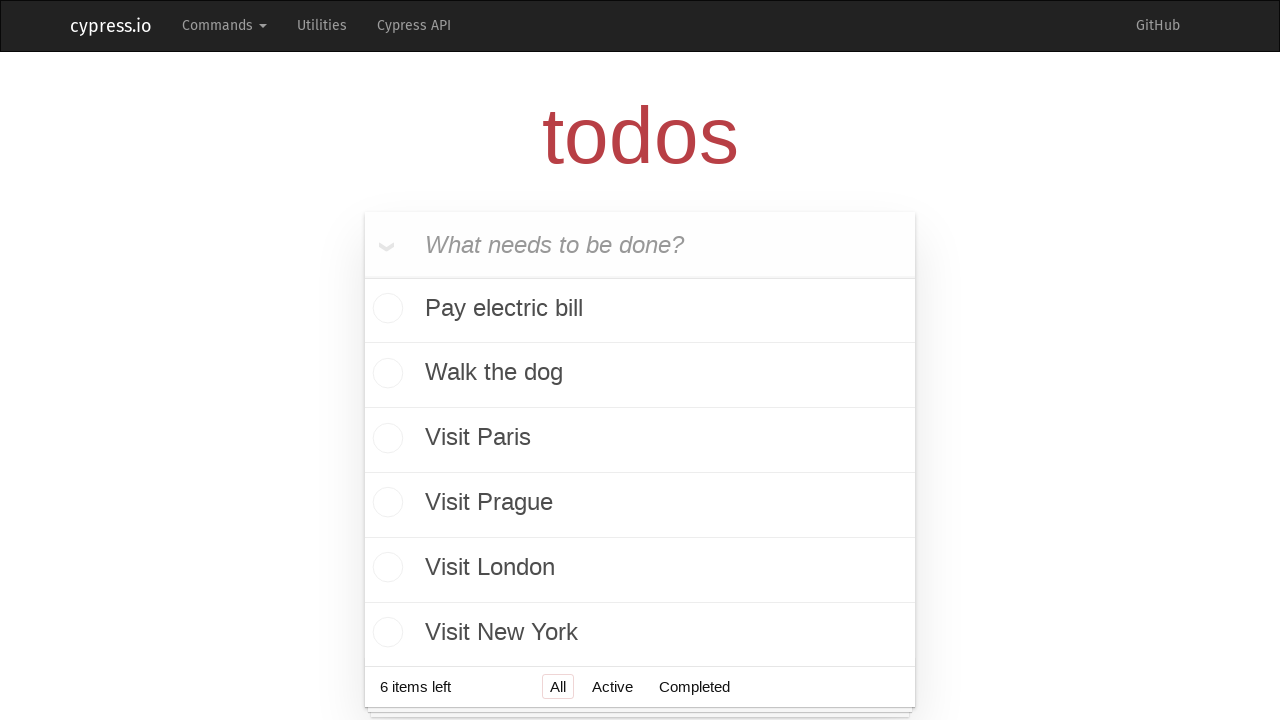

Cleared the new todo input field on .new-todo
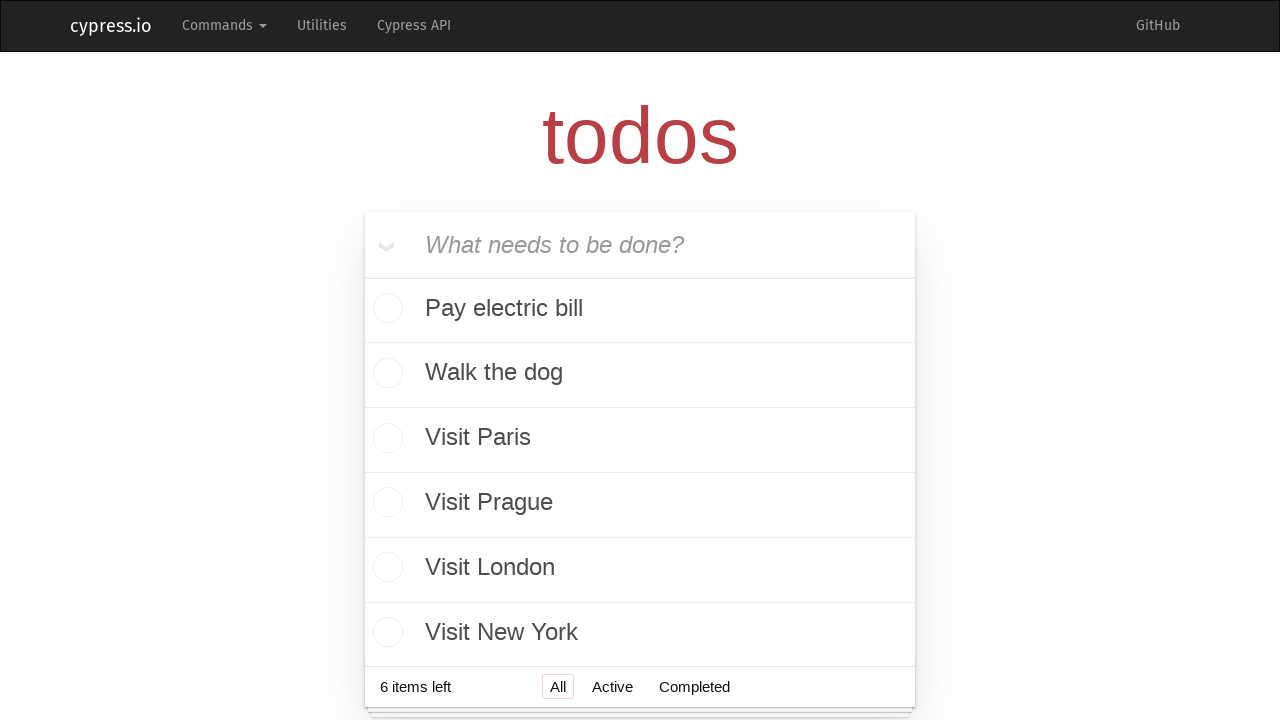

Entered todo item: 'Visit Belgrade' on .new-todo
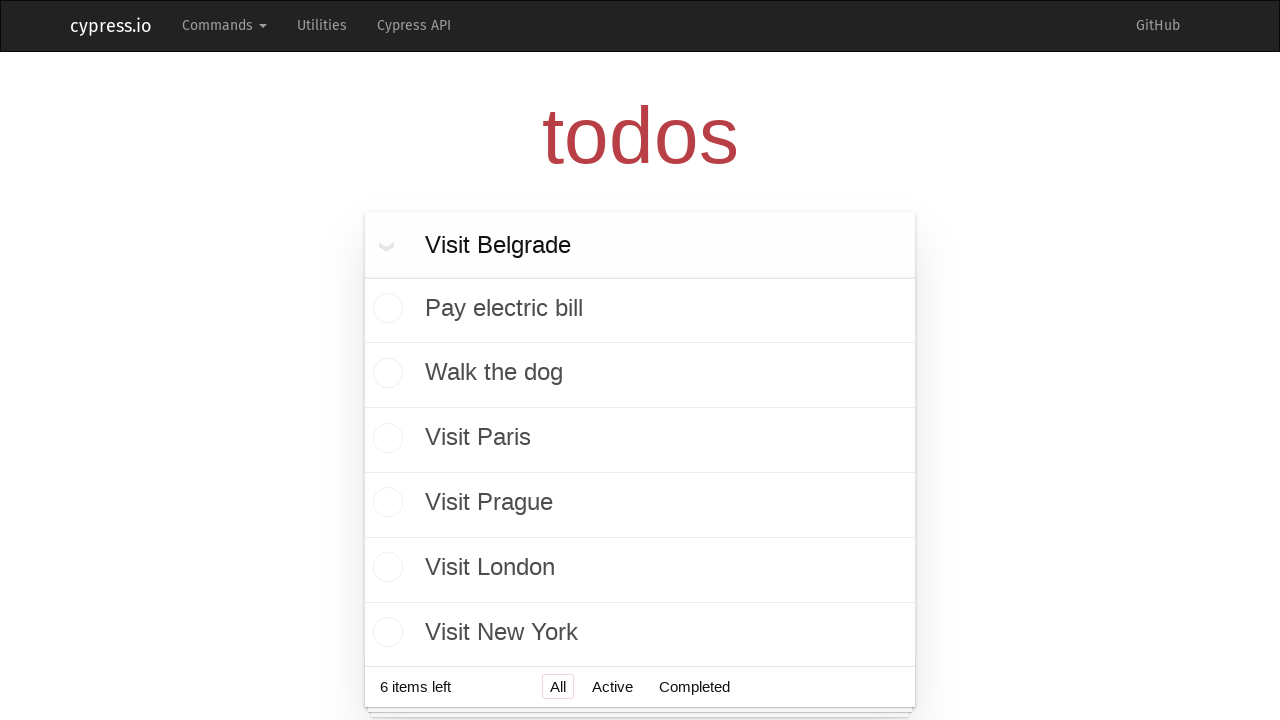

Pressed Enter to add 'Visit Belgrade' to the todo list on .new-todo
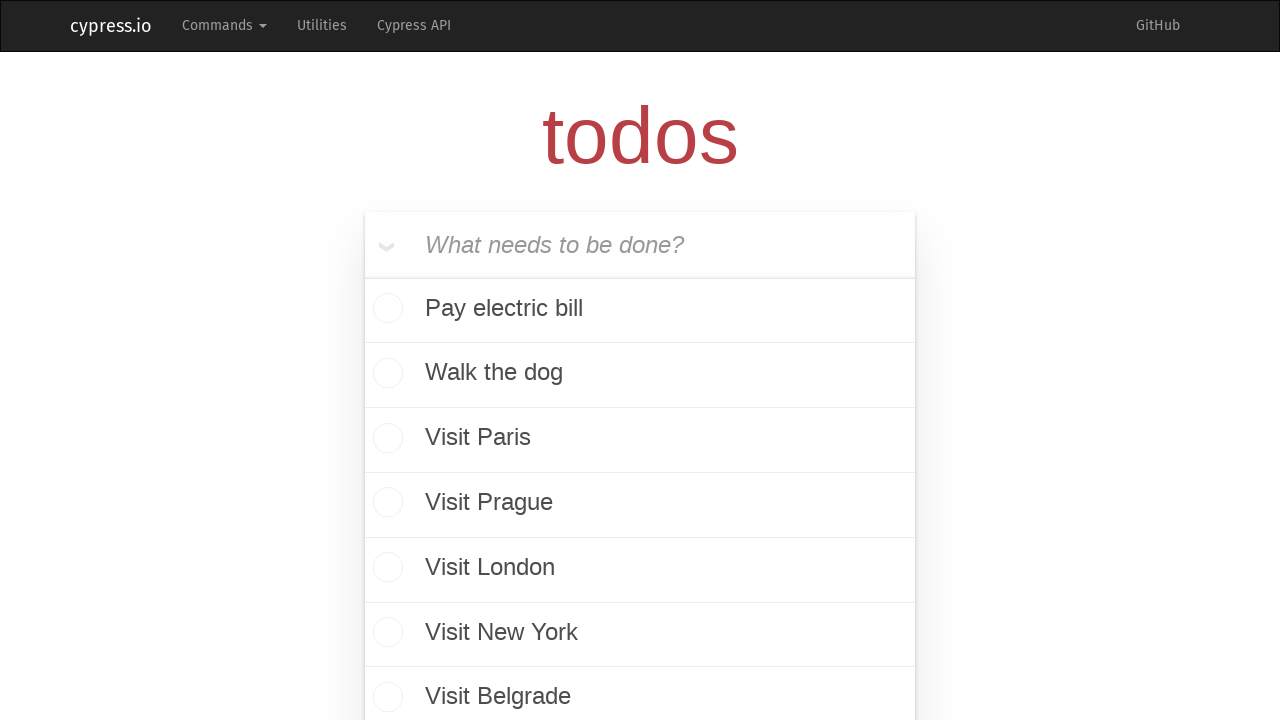

Waited 200ms before adding next todo
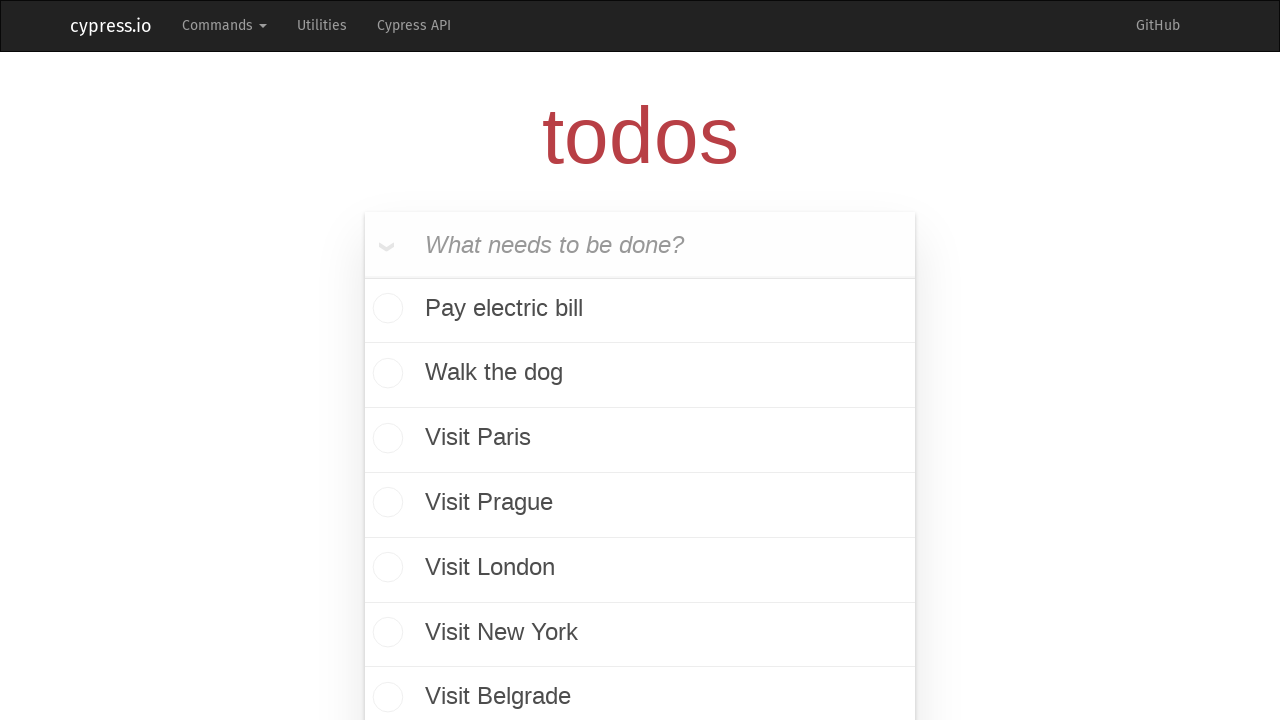

Clicked a todo checkbox to mark it as completed at (385, 310) on .toggle >> nth=0
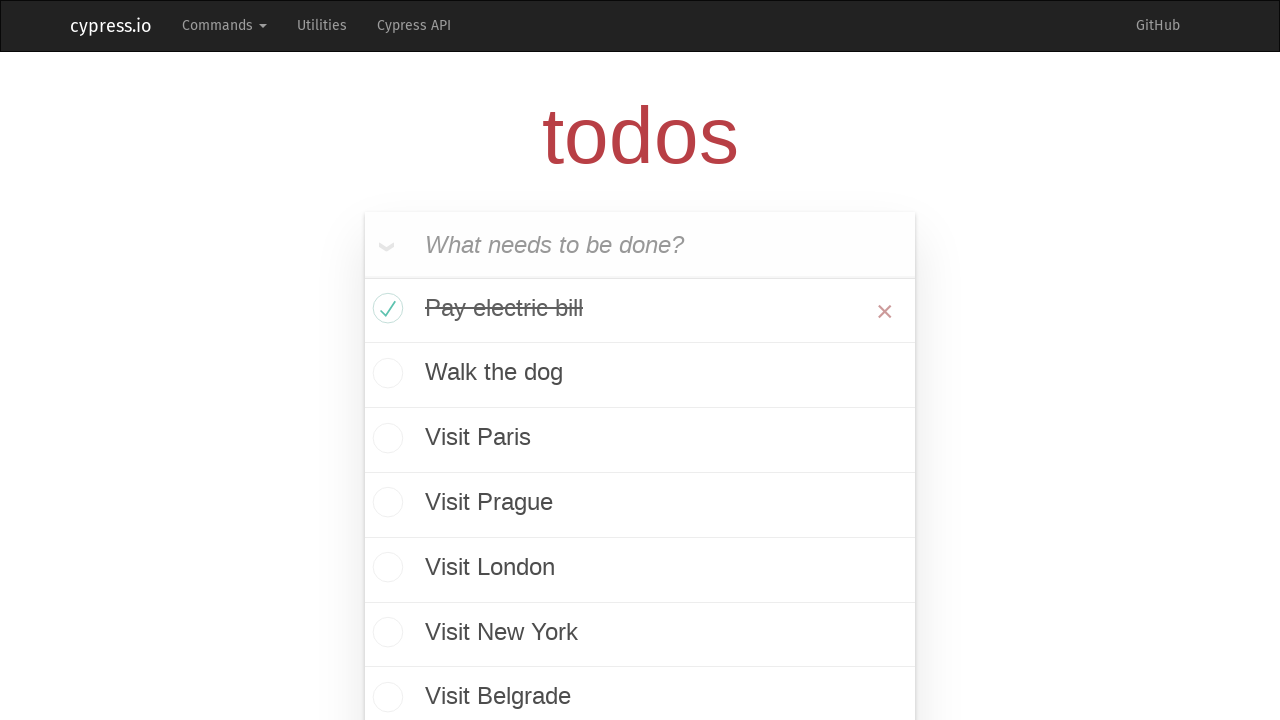

Clicked a todo checkbox to mark it as completed at (385, 375) on .toggle >> nth=1
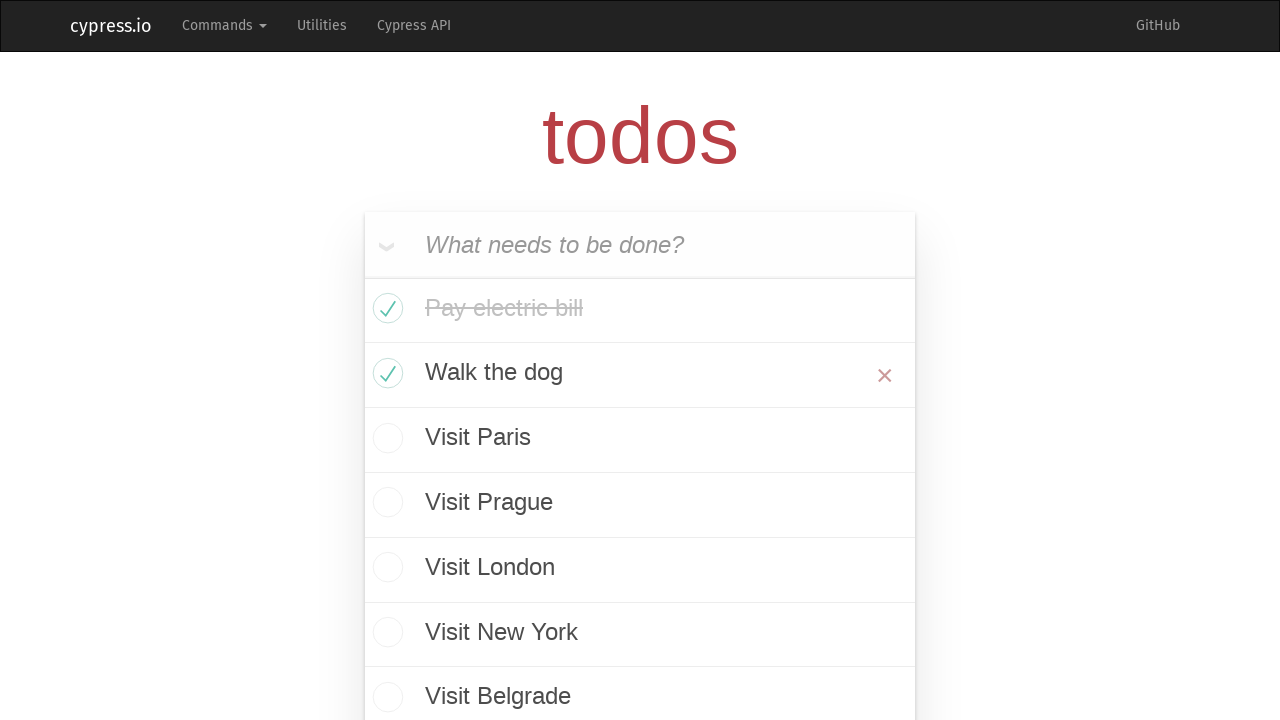

Clicked a todo checkbox to mark it as completed at (385, 440) on .toggle >> nth=2
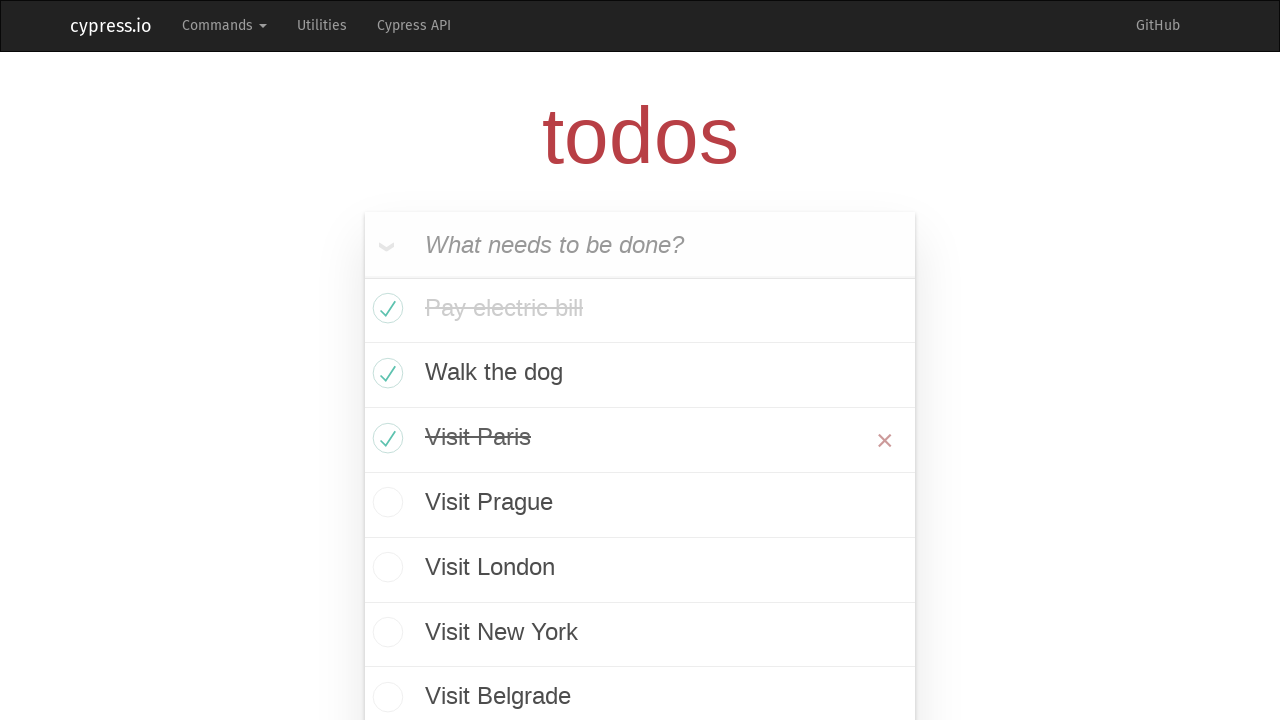

Clicked a todo checkbox to mark it as completed at (385, 505) on .toggle >> nth=3
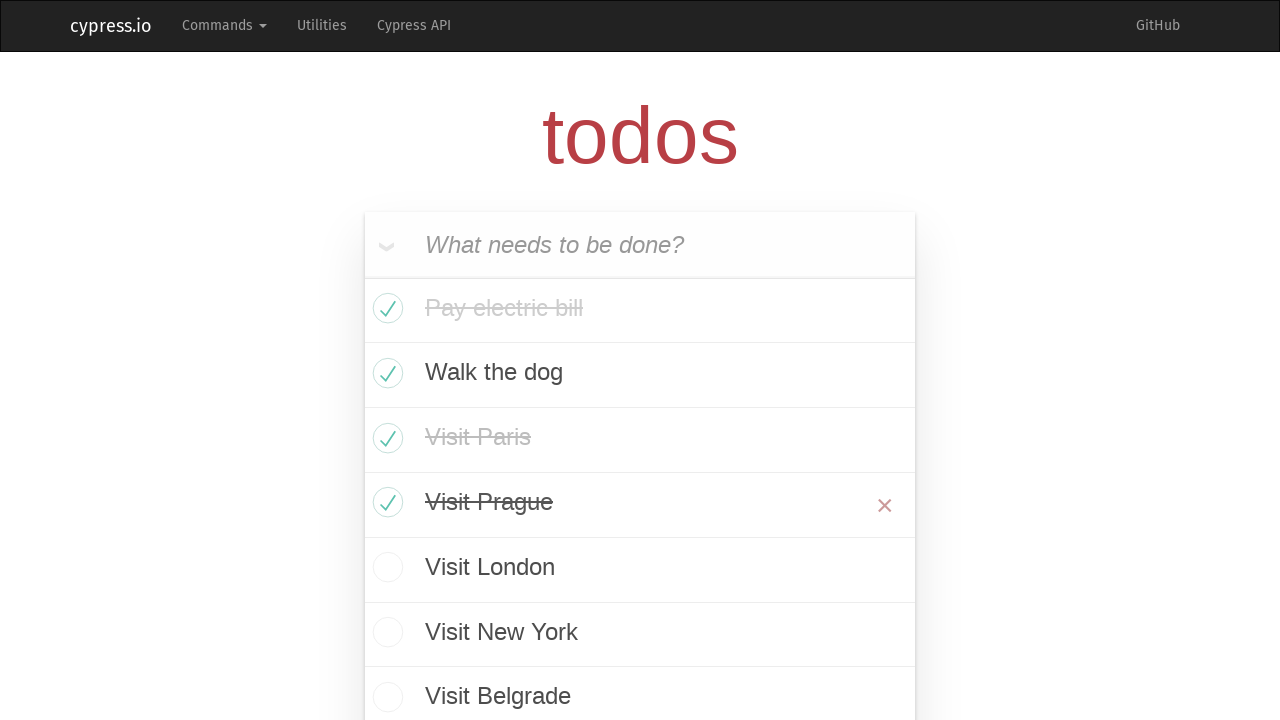

Clicked a todo checkbox to mark it as completed at (385, 570) on .toggle >> nth=4
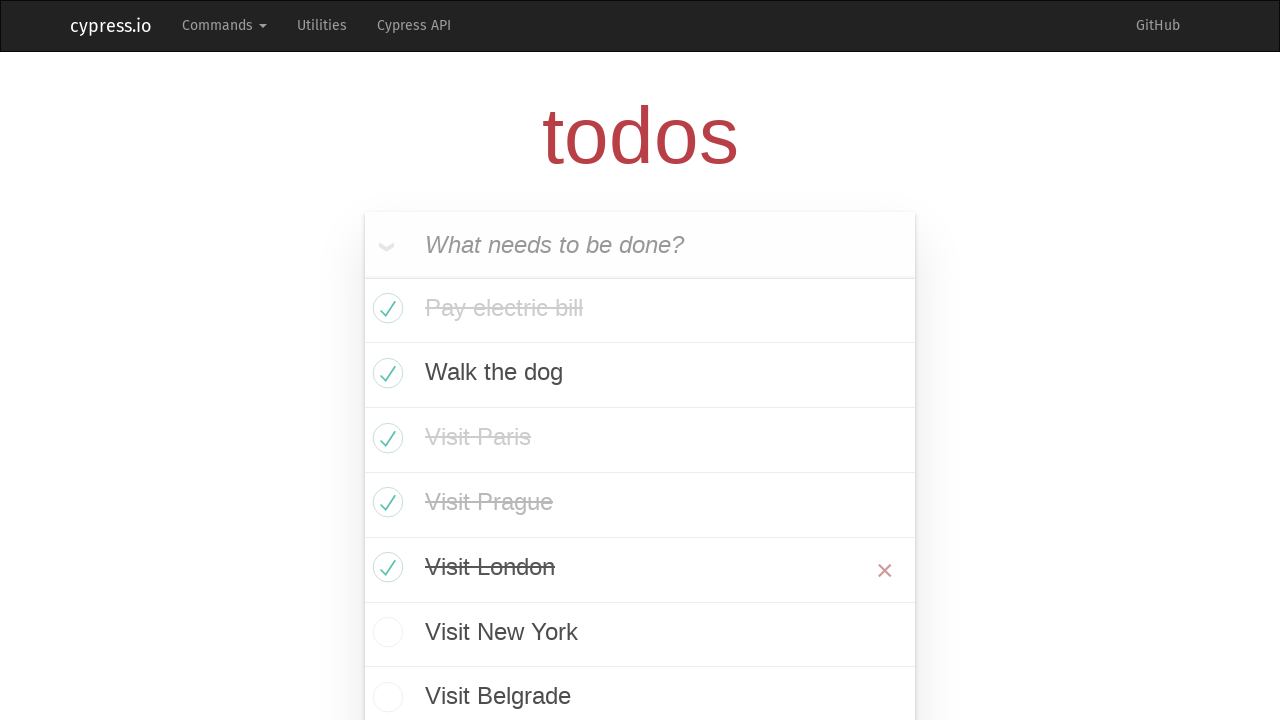

Clicked a todo checkbox to mark it as completed at (385, 634) on .toggle >> nth=5
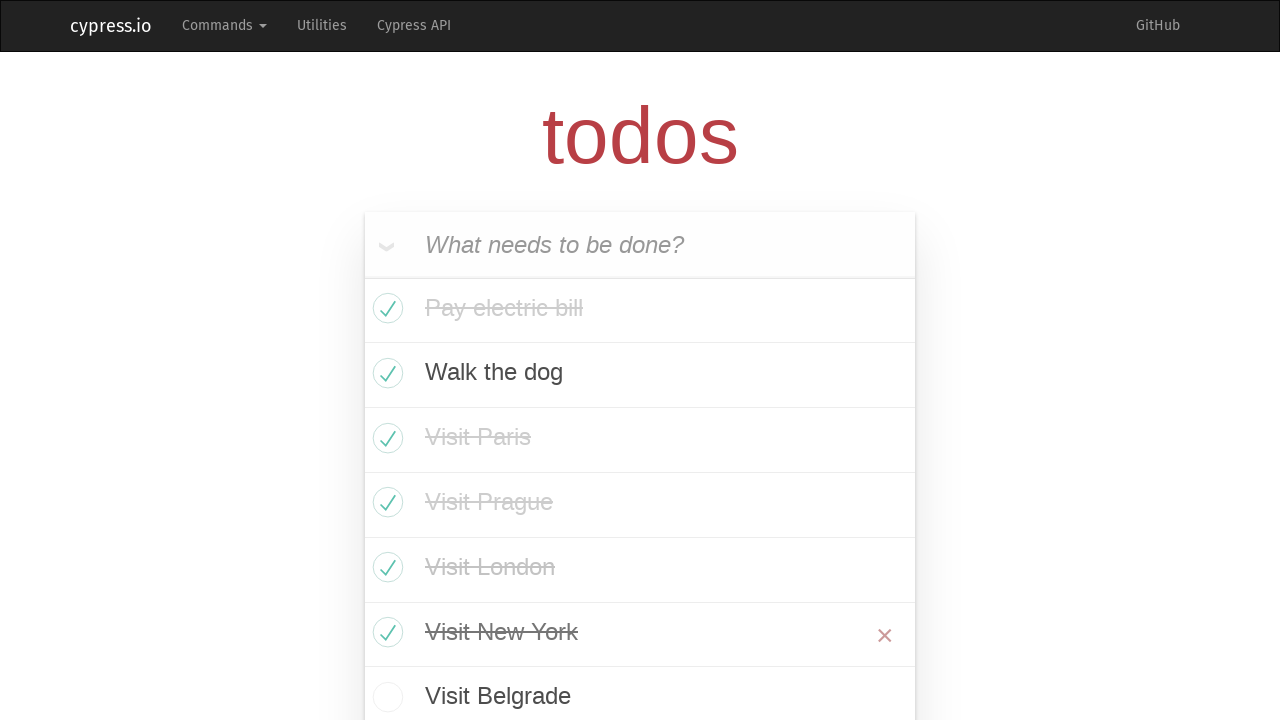

Clicked a todo checkbox to mark it as completed at (385, 697) on .toggle >> nth=6
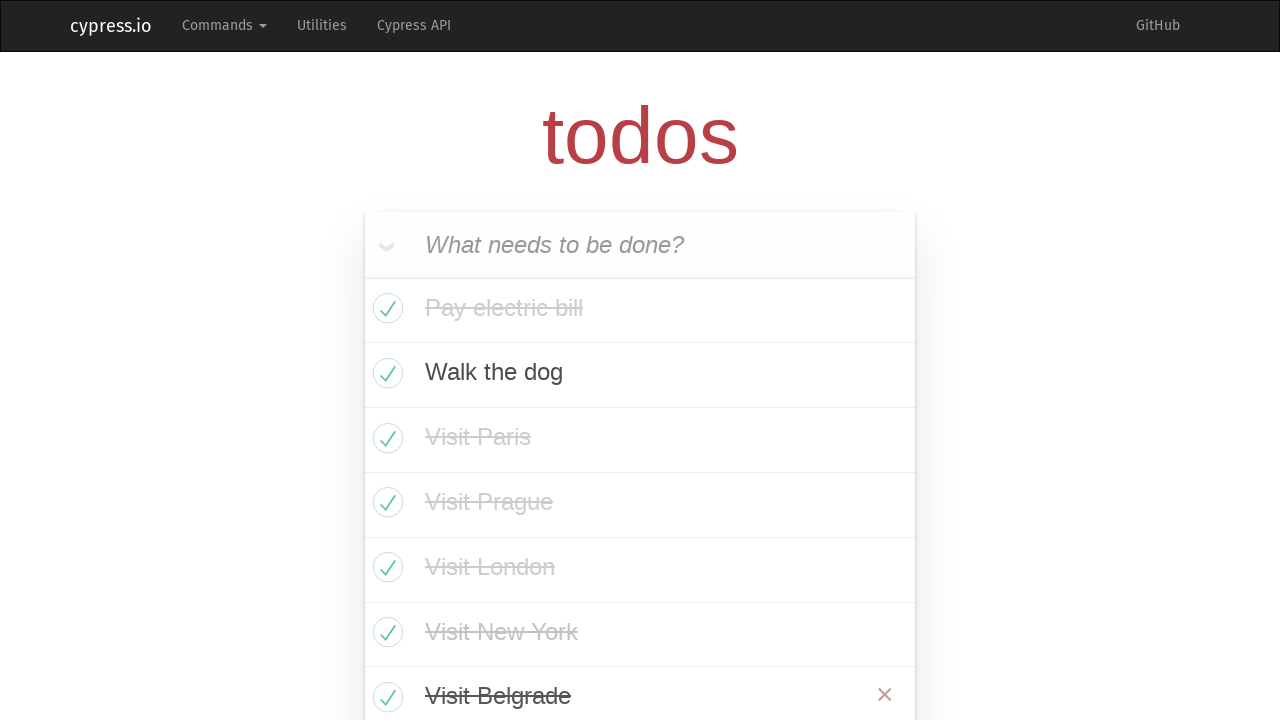

Waited 5 seconds with all todos marked as completed
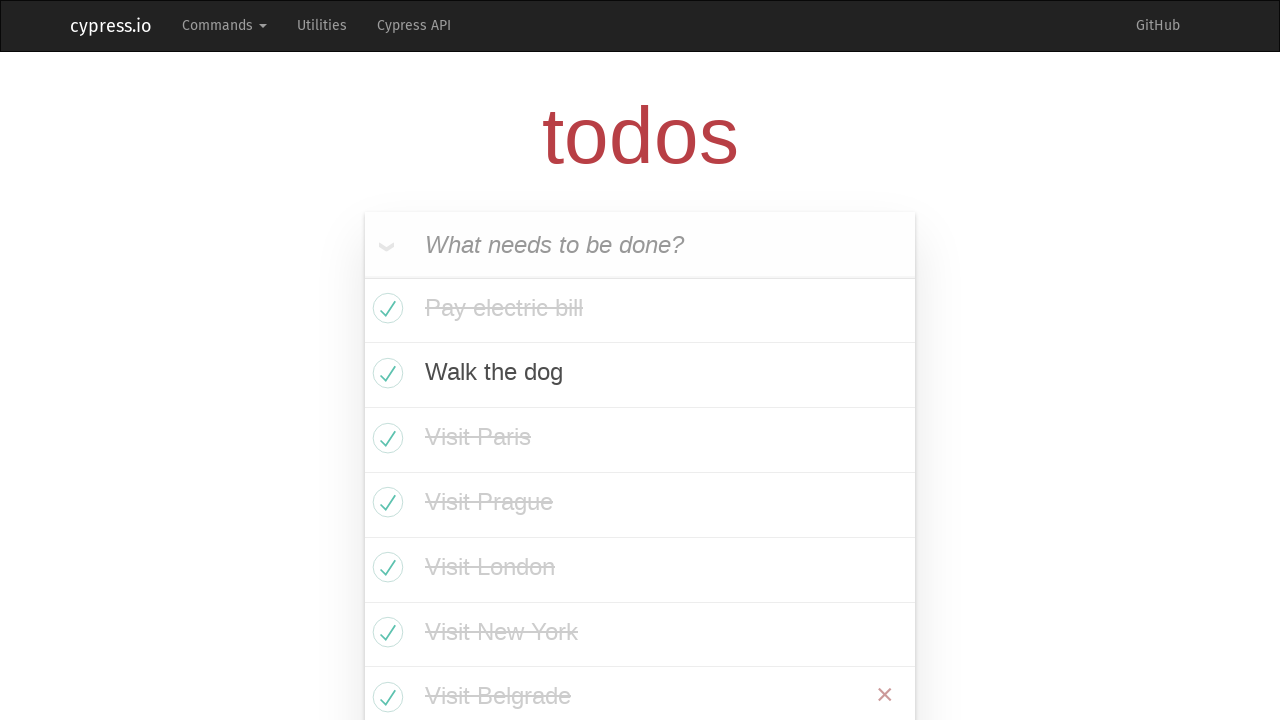

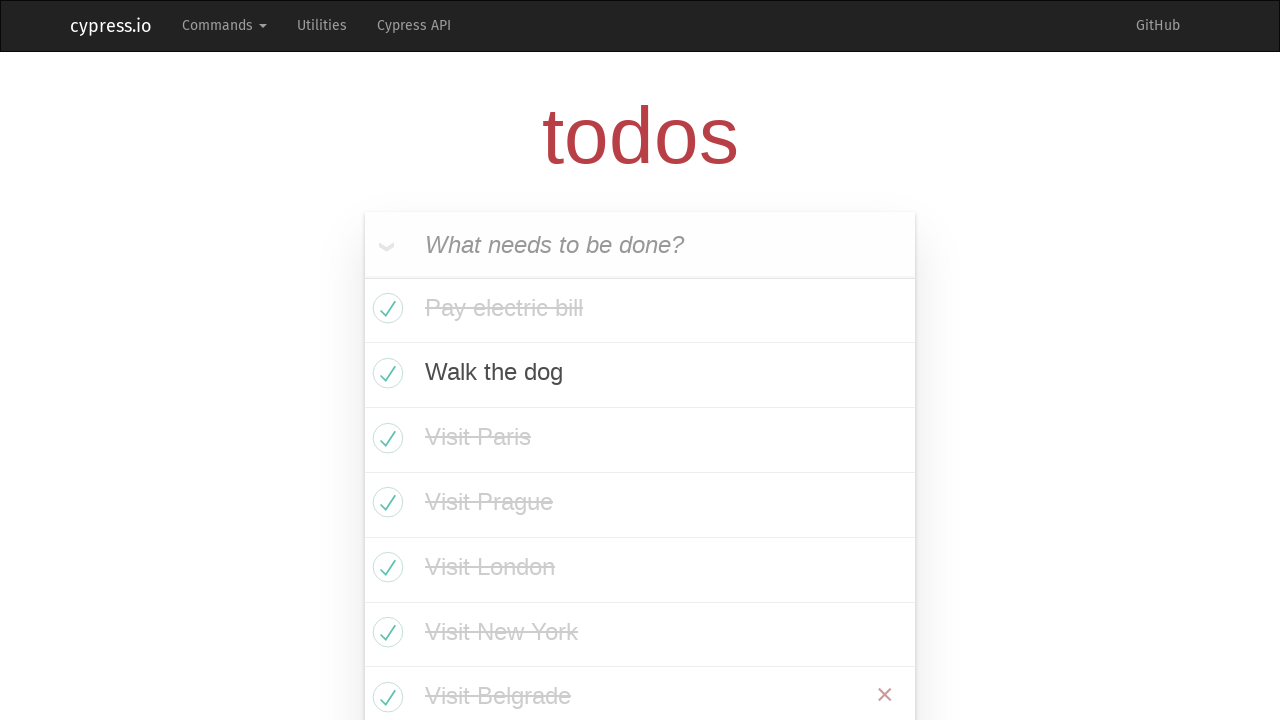